Tests the search functionality on Playwright documentation site by clicking the search button, entering a search term, and verifying the results page displays the expected heading.

Starting URL: https://playwright.dev/docs/intro

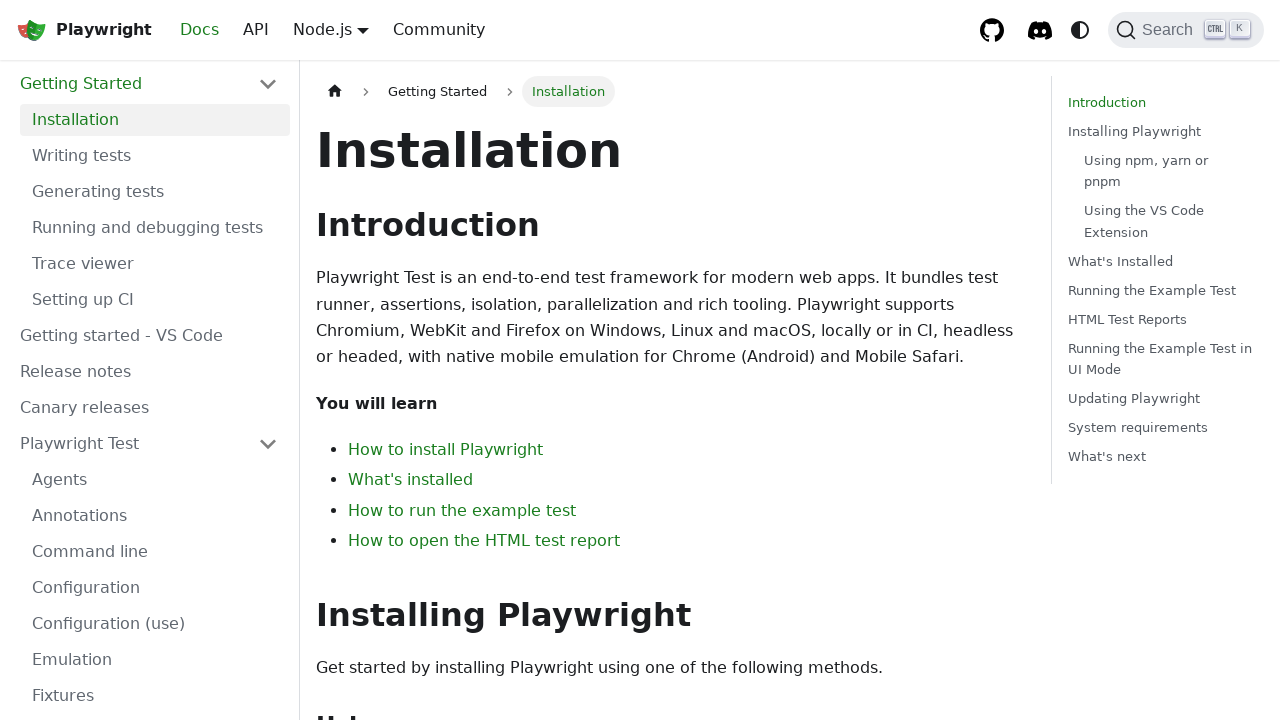

Clicked search button to open search field at (1186, 30) on internal:label="Search"i
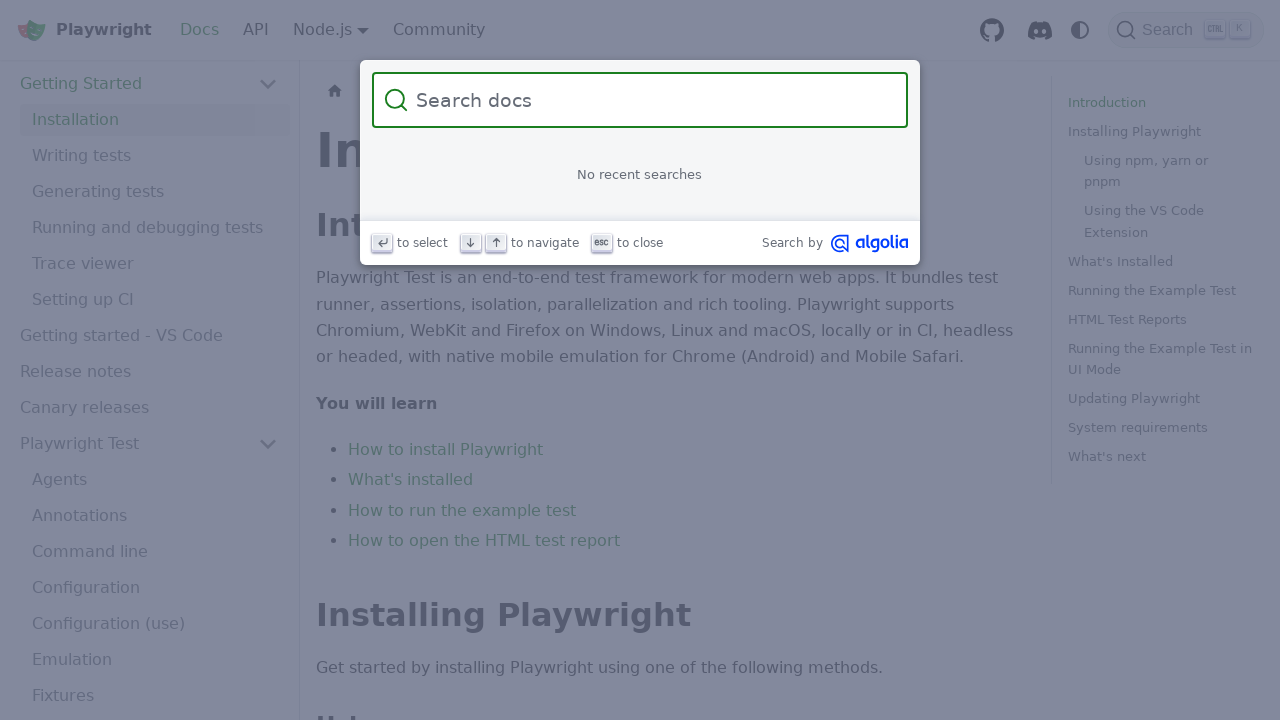

Entered 'Locators' into search field on internal:attr=[placeholder="Search docs"i]
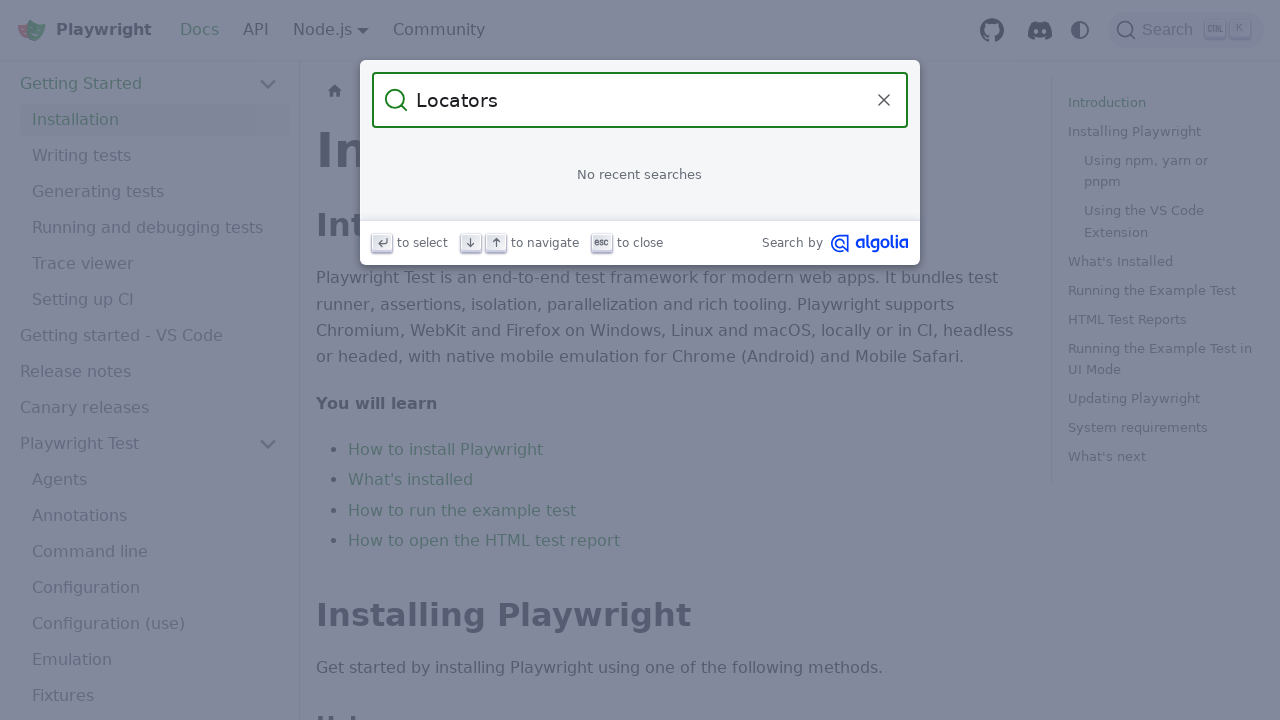

Pressed Enter to submit search query
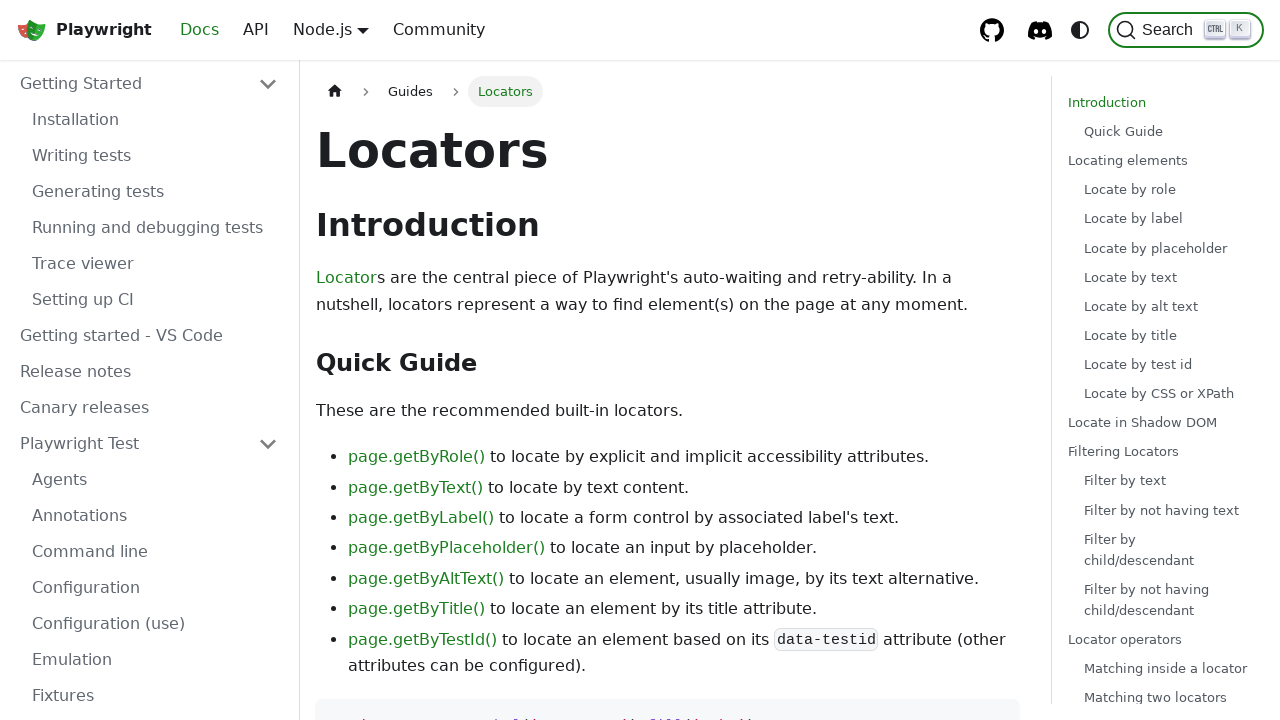

Verified 'Locators' heading is visible on results page
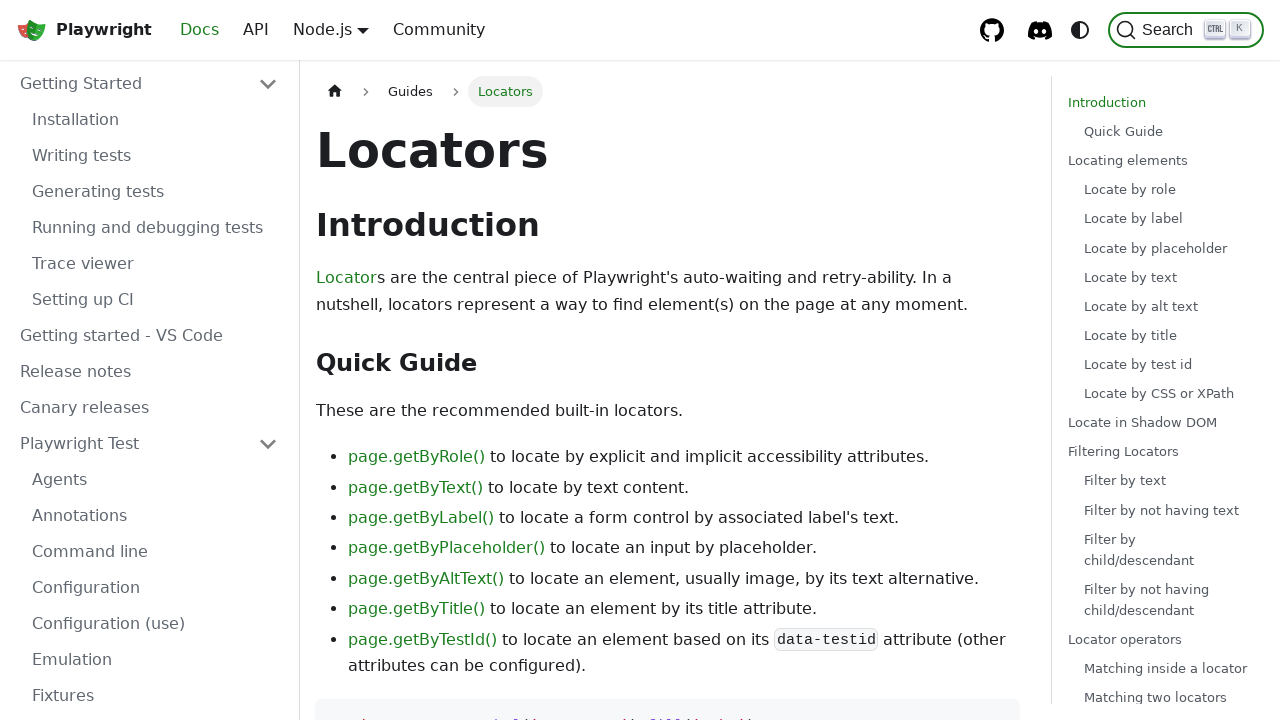

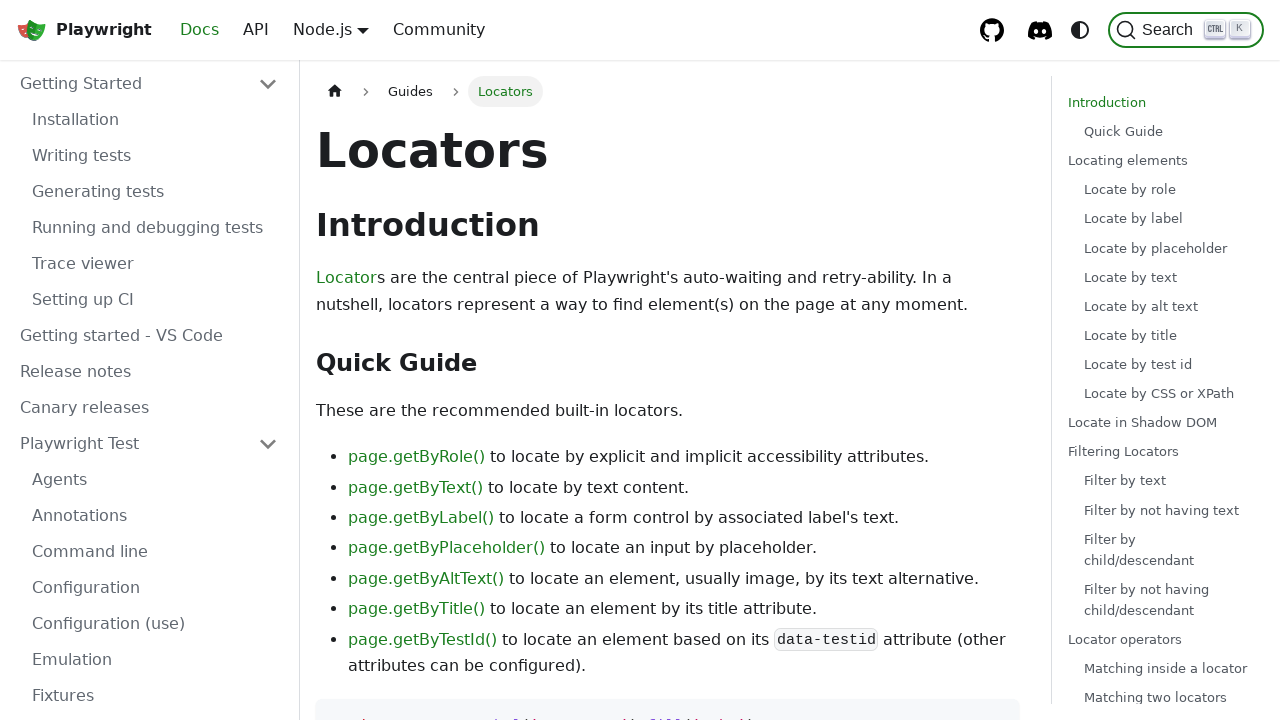